Tests the Manage Bookings functionality on a bus booking website by clicking on Manage Bookings link, submitting an empty search form, accepting the resulting alert, and verifying the instruction text is displayed.

Starting URL: https://www.meghanabus.in/index.html

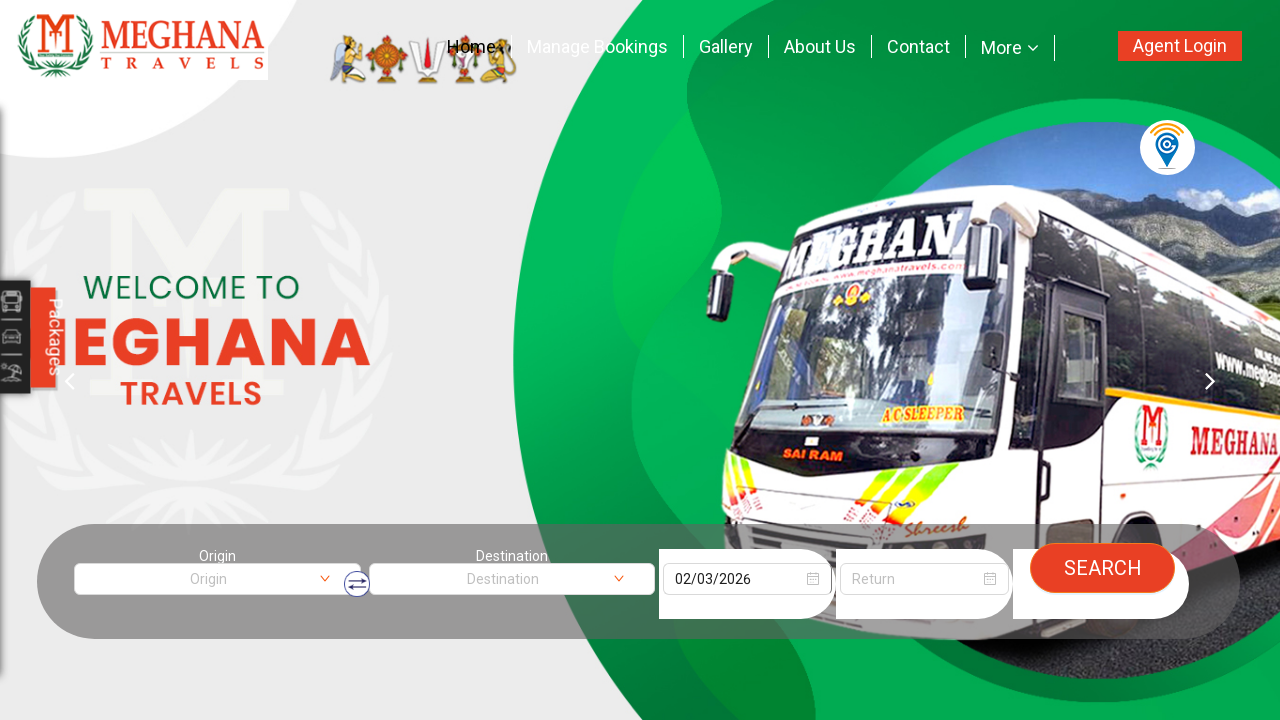

Page loaded with domcontentloaded state
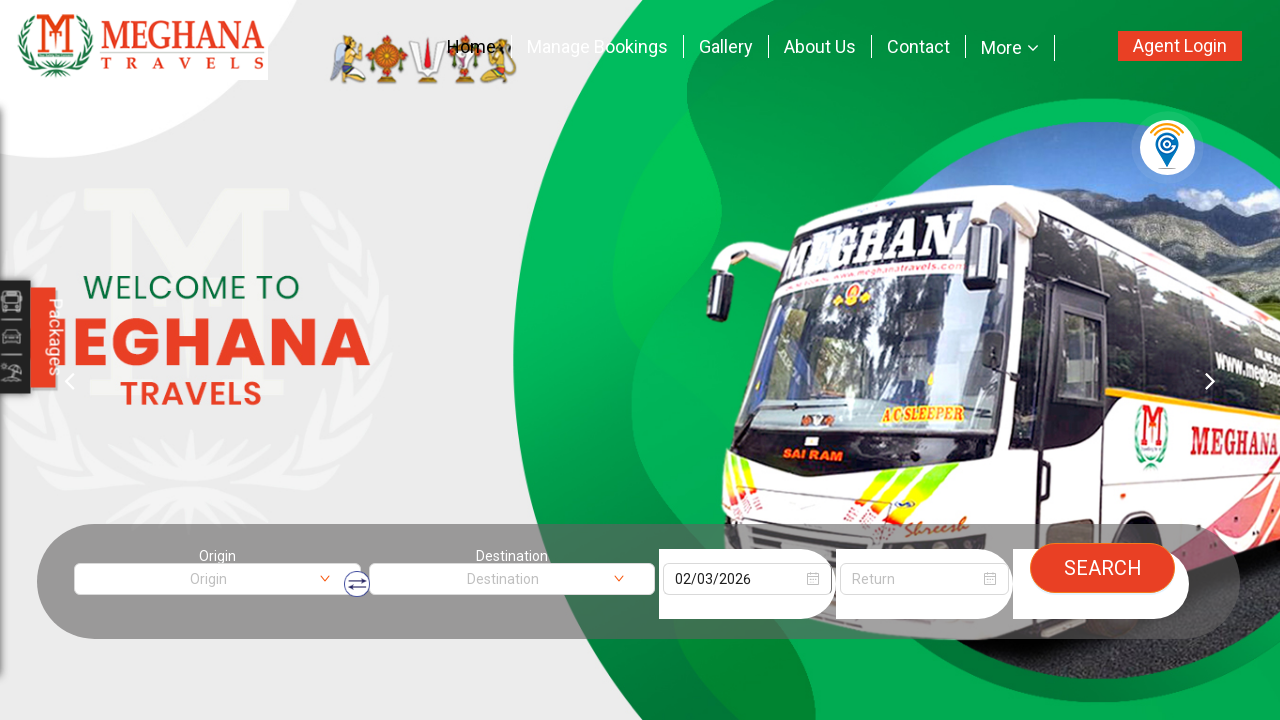

Clicked on Manage Bookings link at (597, 46) on a[title='Manage Bookings']
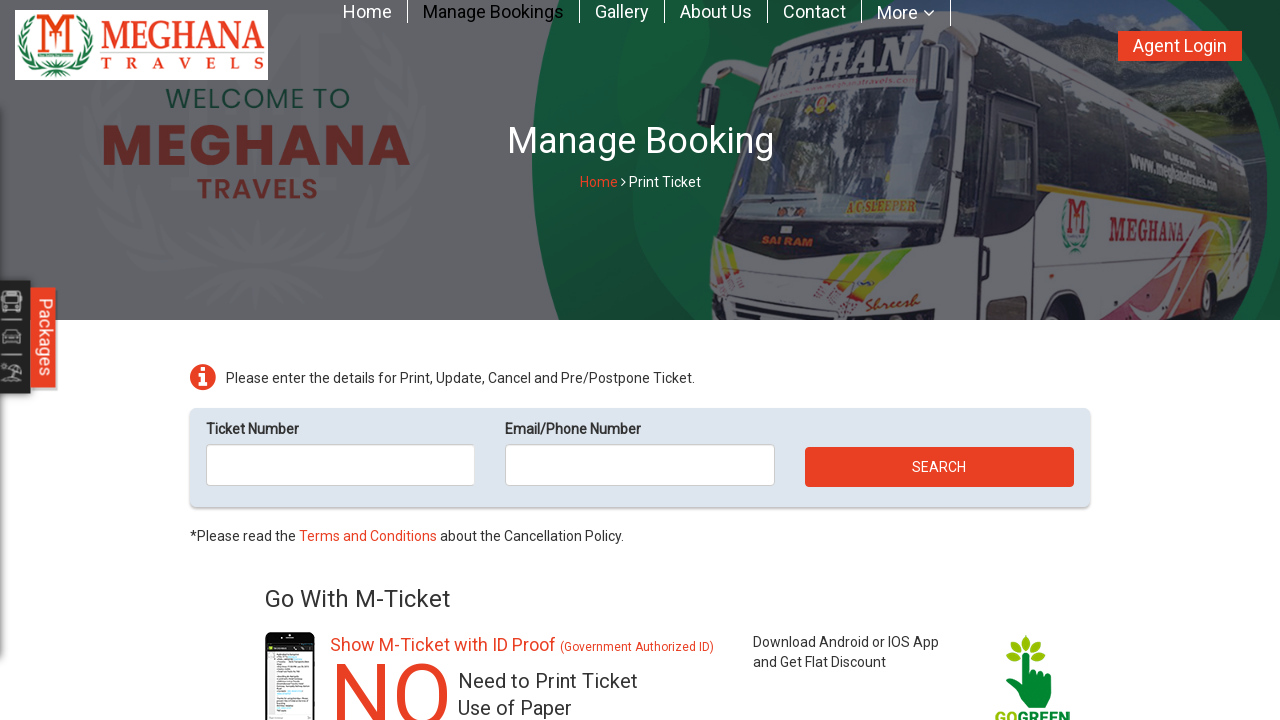

Waited 2 seconds for Manage Bookings page to load
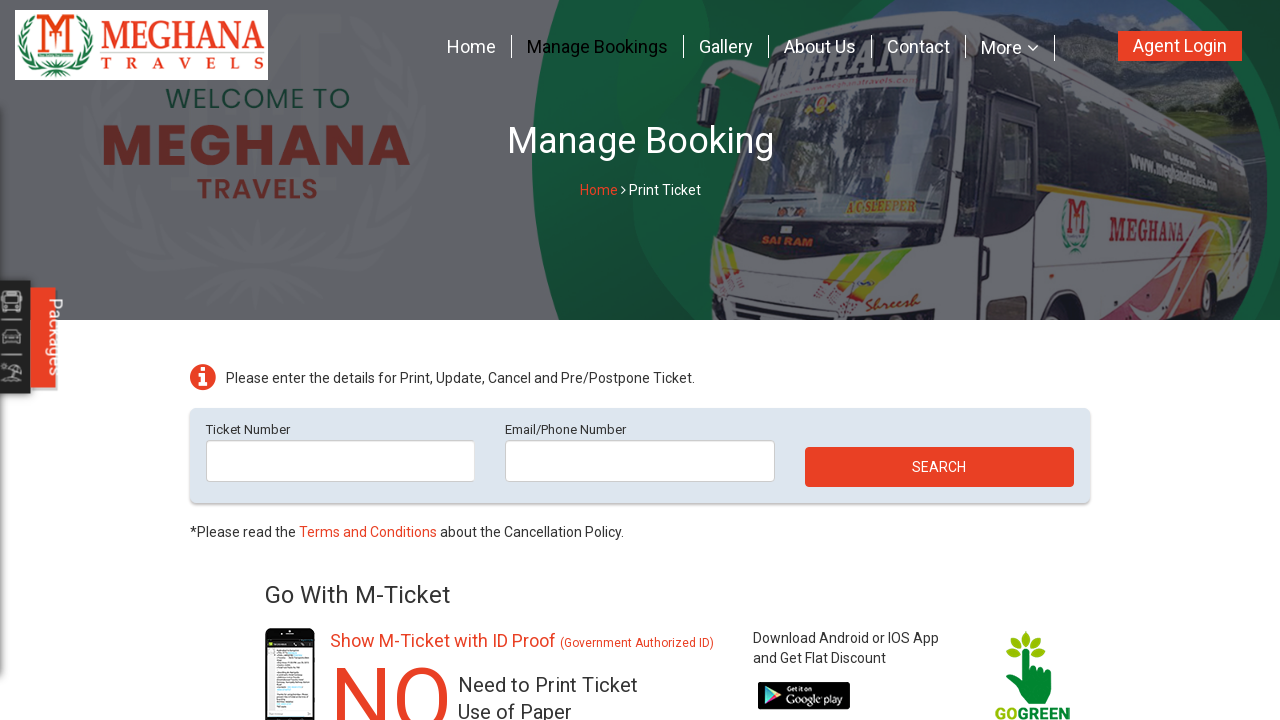

Clicked submit button with empty search form at (939, 467) on button[type='submit']
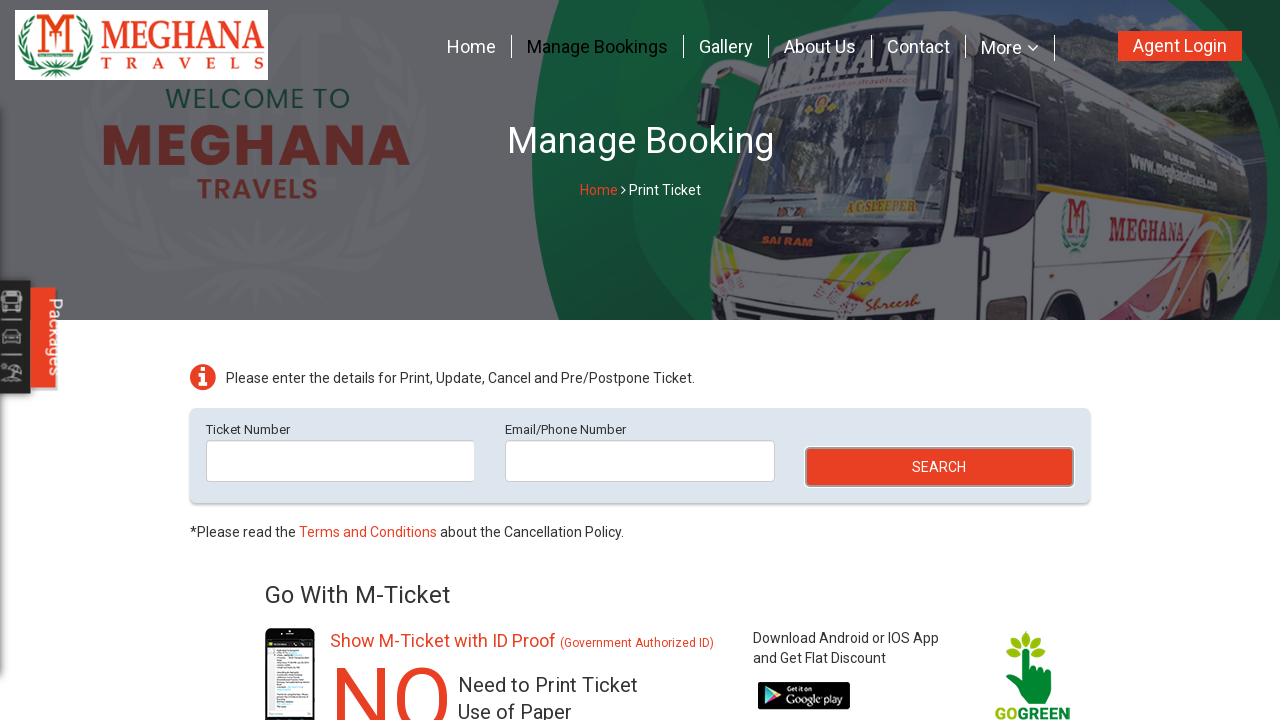

Set up alert dialog handler to accept alerts
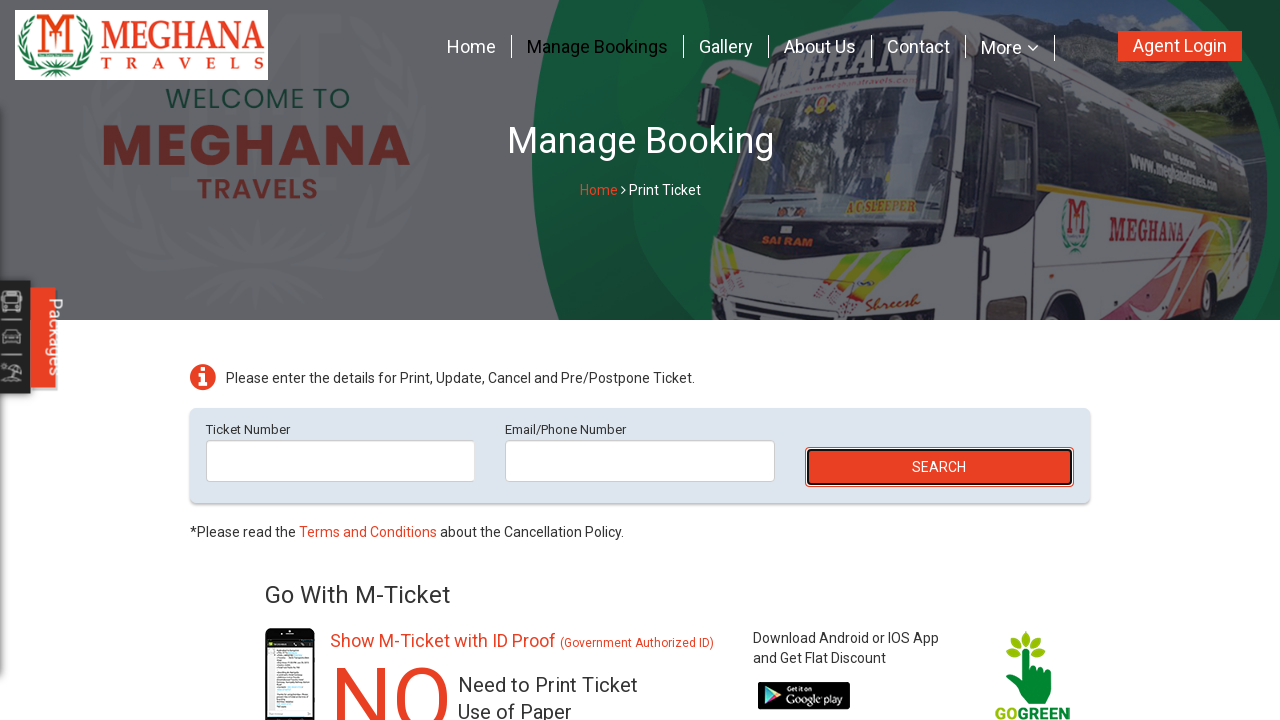

Waited 1 second for alert to be processed
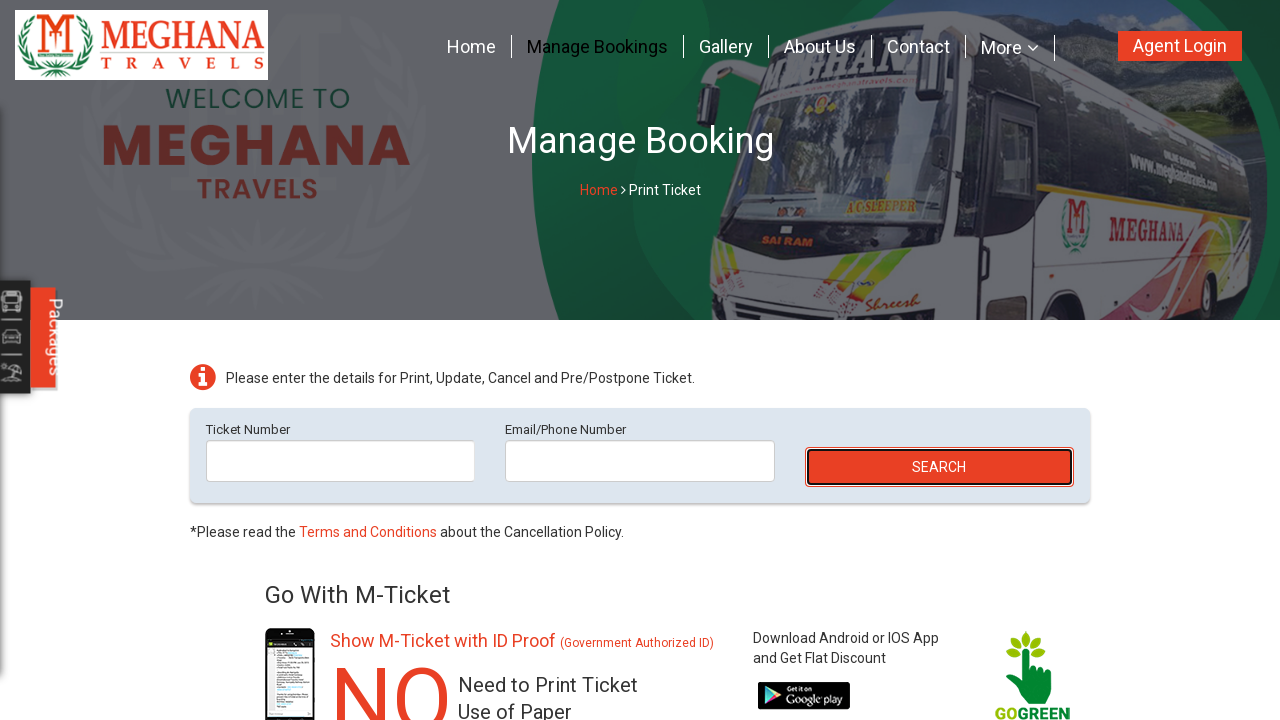

Verified instruction text is displayed: 'Please enter the details for Print, Update, Cancel and Pre/Postpone Ticket'
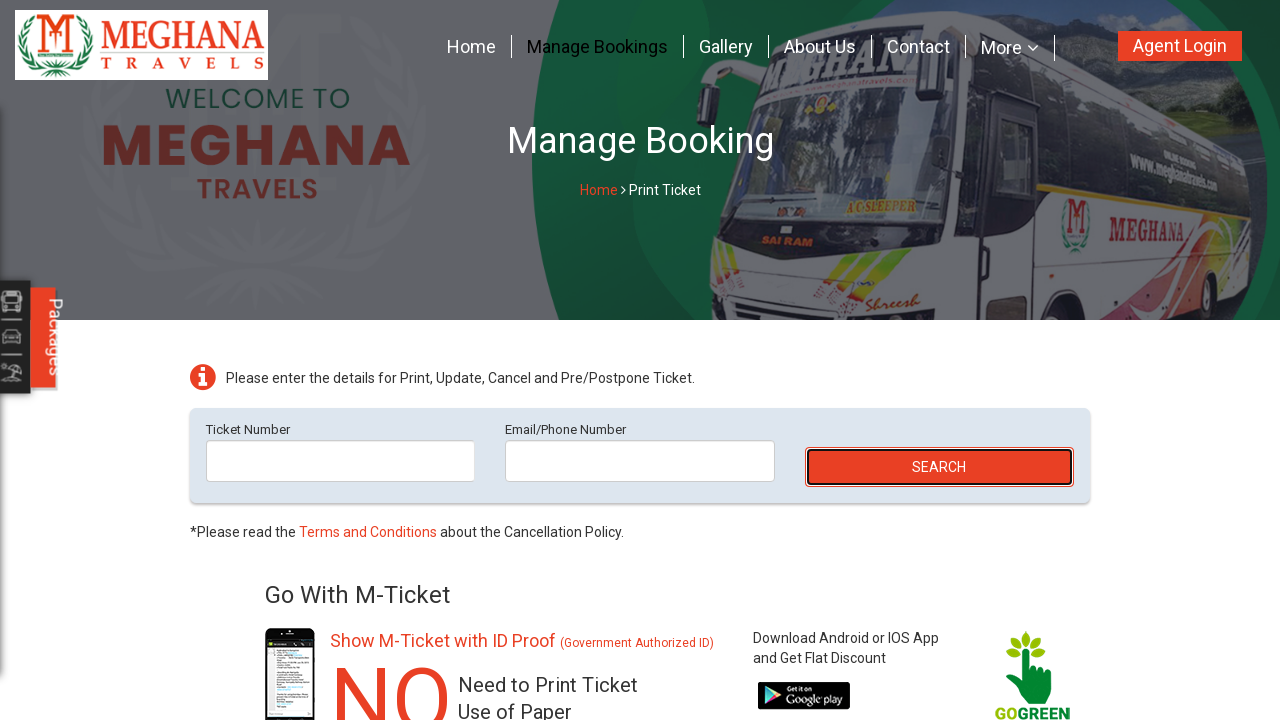

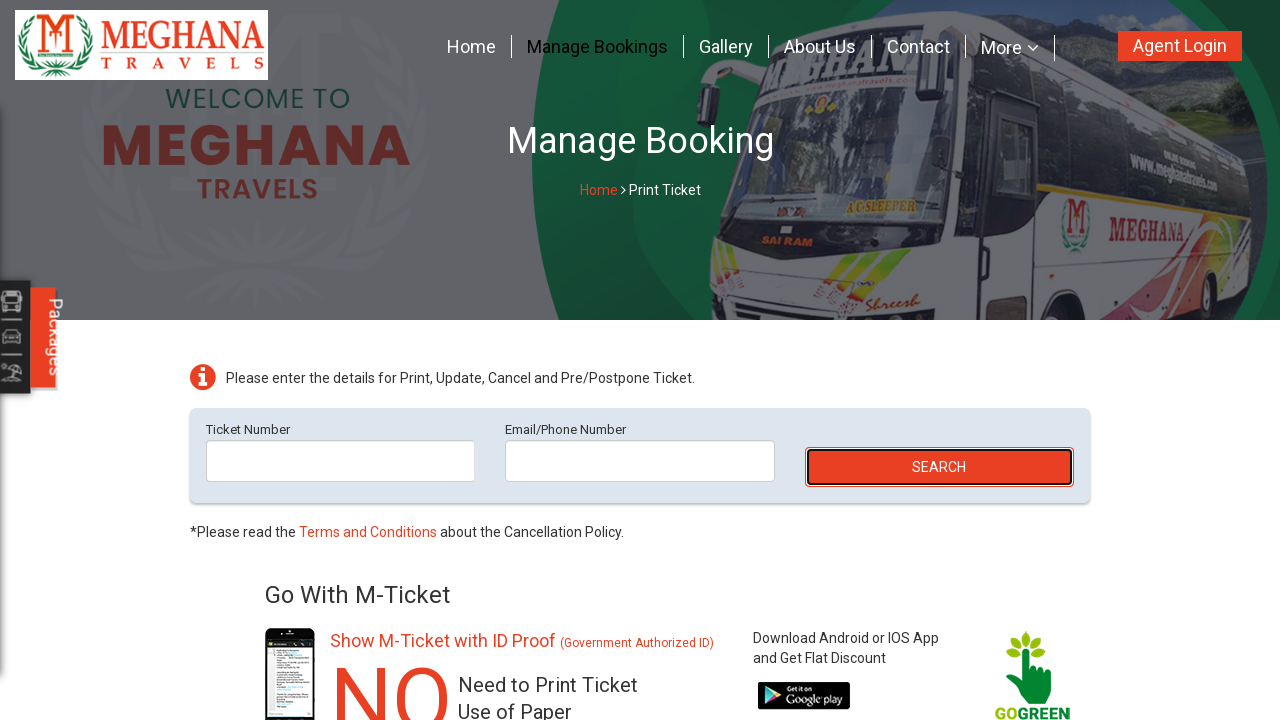